Tests mouse hover and drag-and-drop functionality on EMI calculator sliders by dragging three slider handles to adjust loan amount, interest rate, and loan tenure values.

Starting URL: https://emicalculator.net/

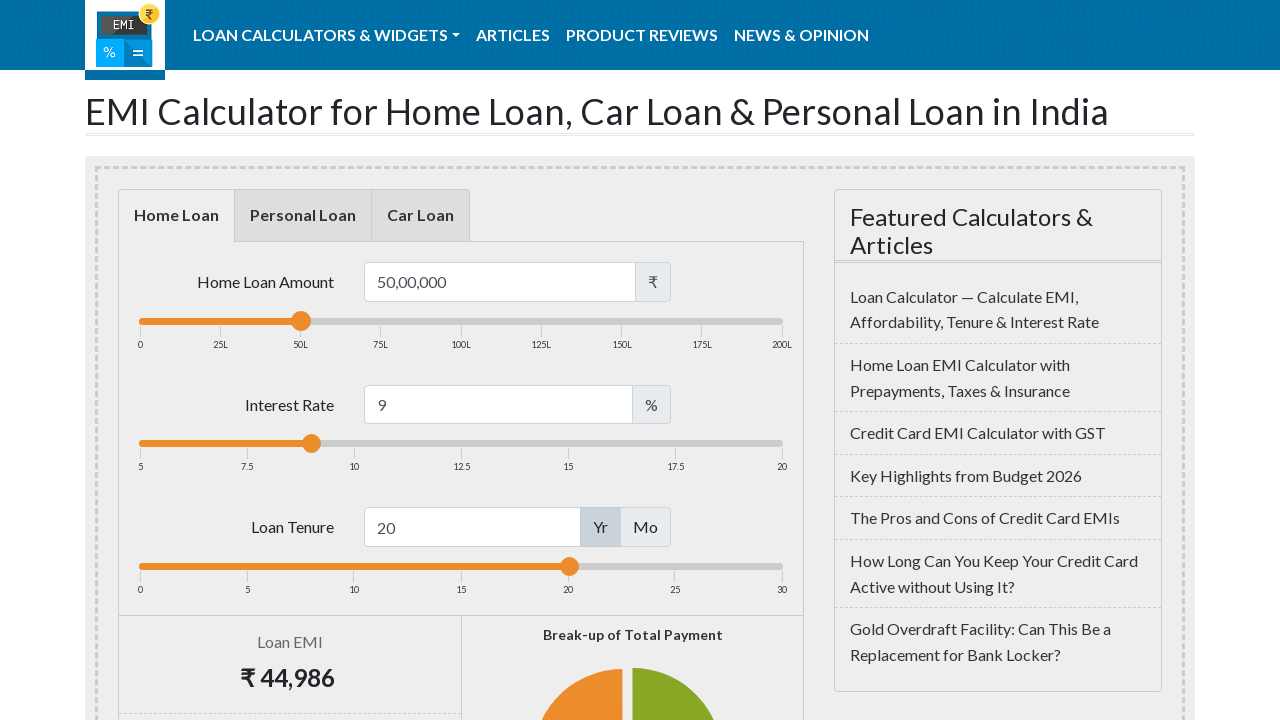

Waited for slider handles to be visible
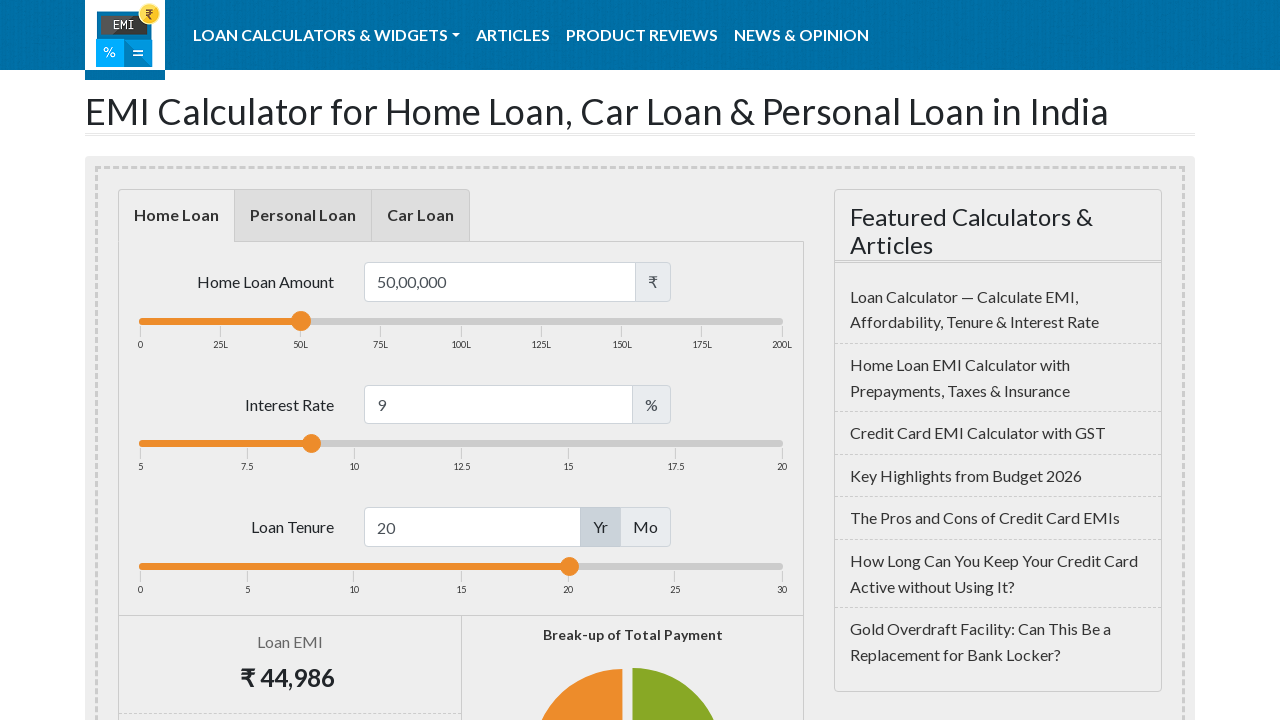

Dragged first slider handle (loan amount) 80 pixels to the right at (372, 312)
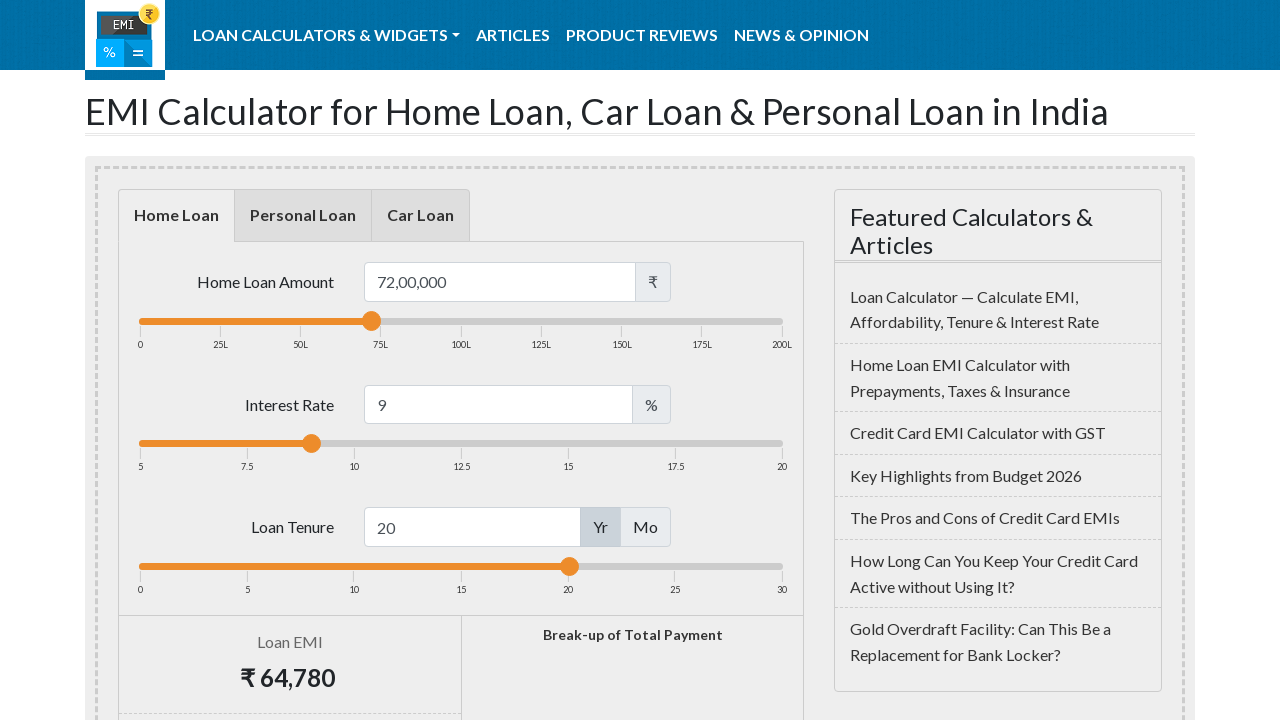

Dragged second slider handle (interest rate) 150 pixels to the right at (453, 435)
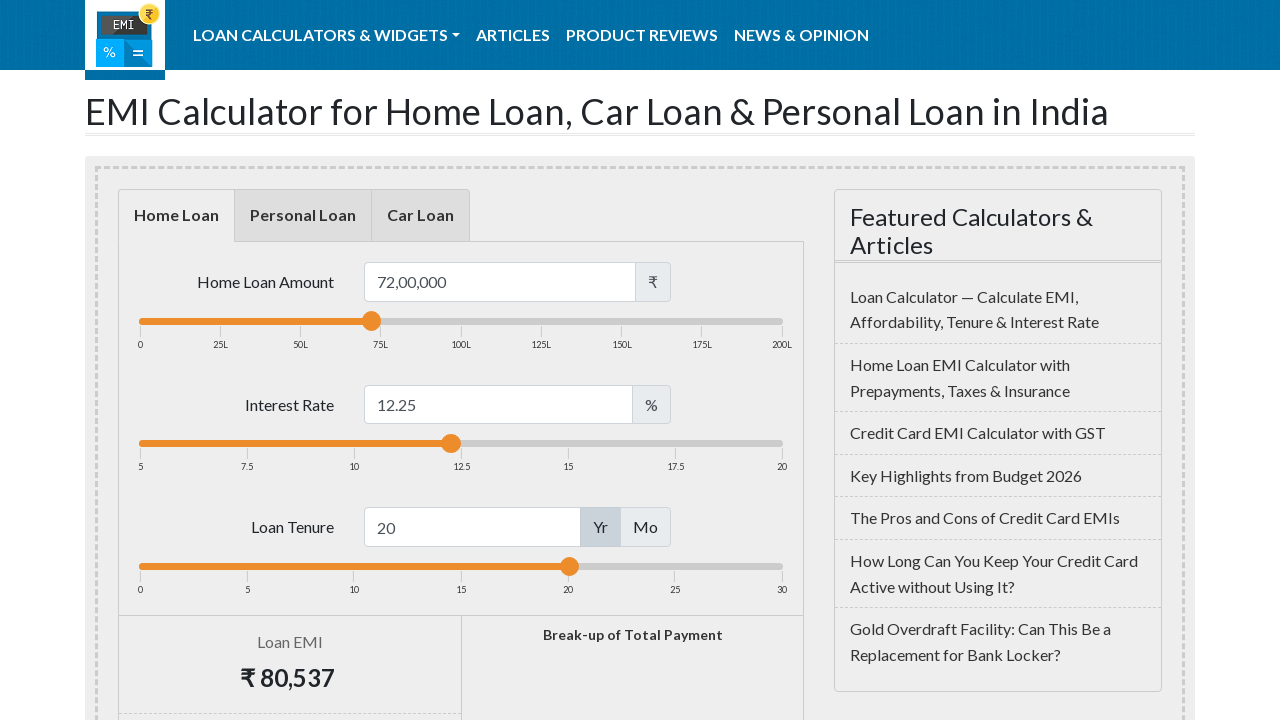

Dragged third slider handle (loan tenure) 110 pixels to the left at (451, 558)
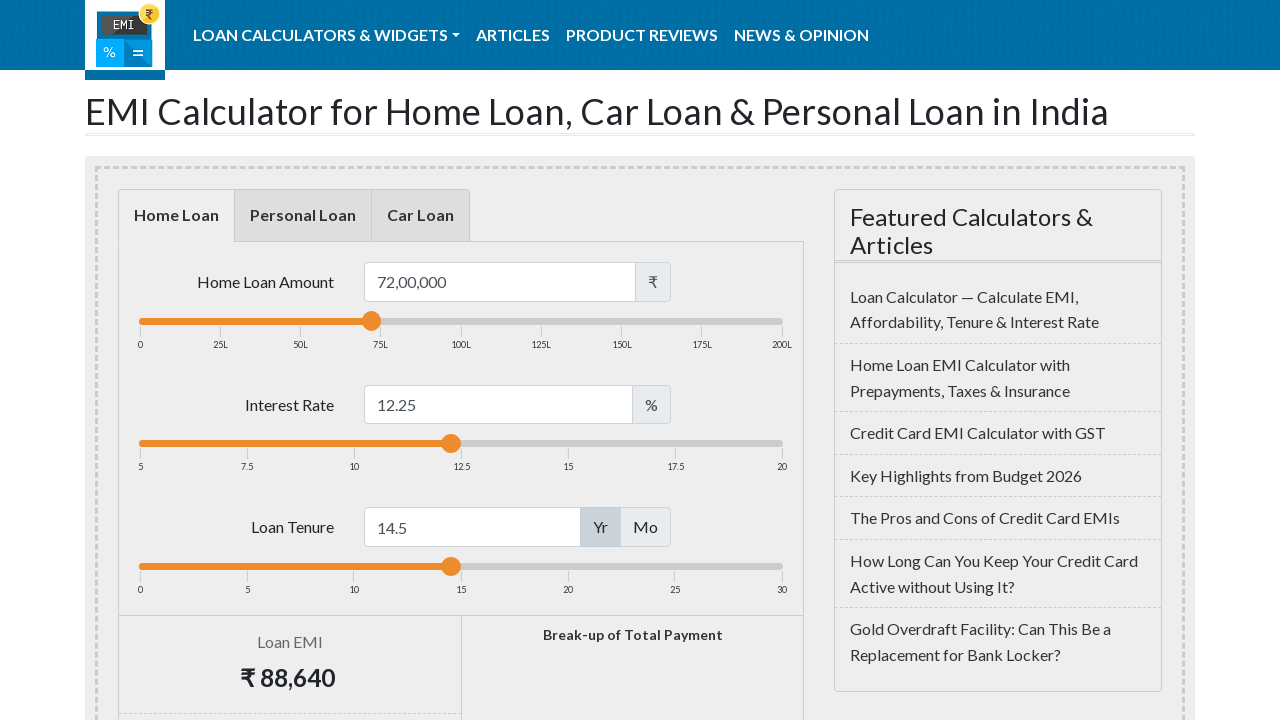

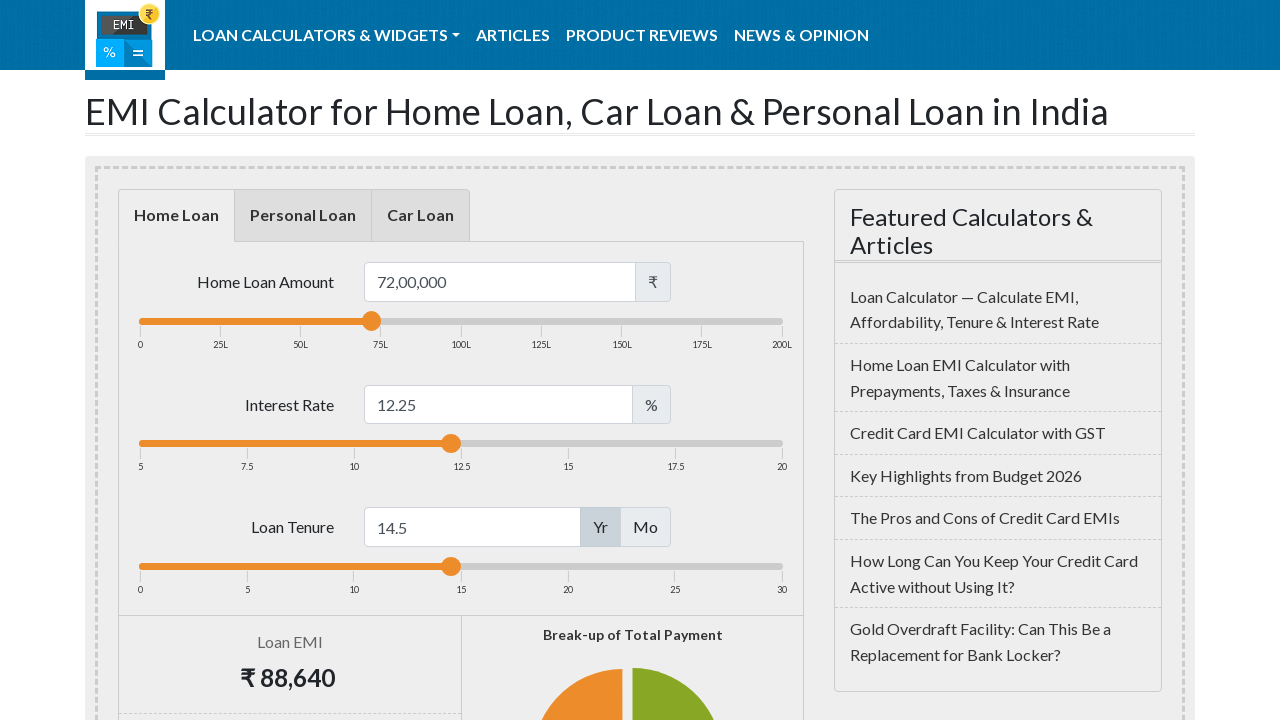